Tests clicking a primary button with dynamic class attributes, handling the resulting alert dialog, and refreshing the page - repeated 3 times to verify consistent behavior

Starting URL: http://uitestingplayground.com/classattr

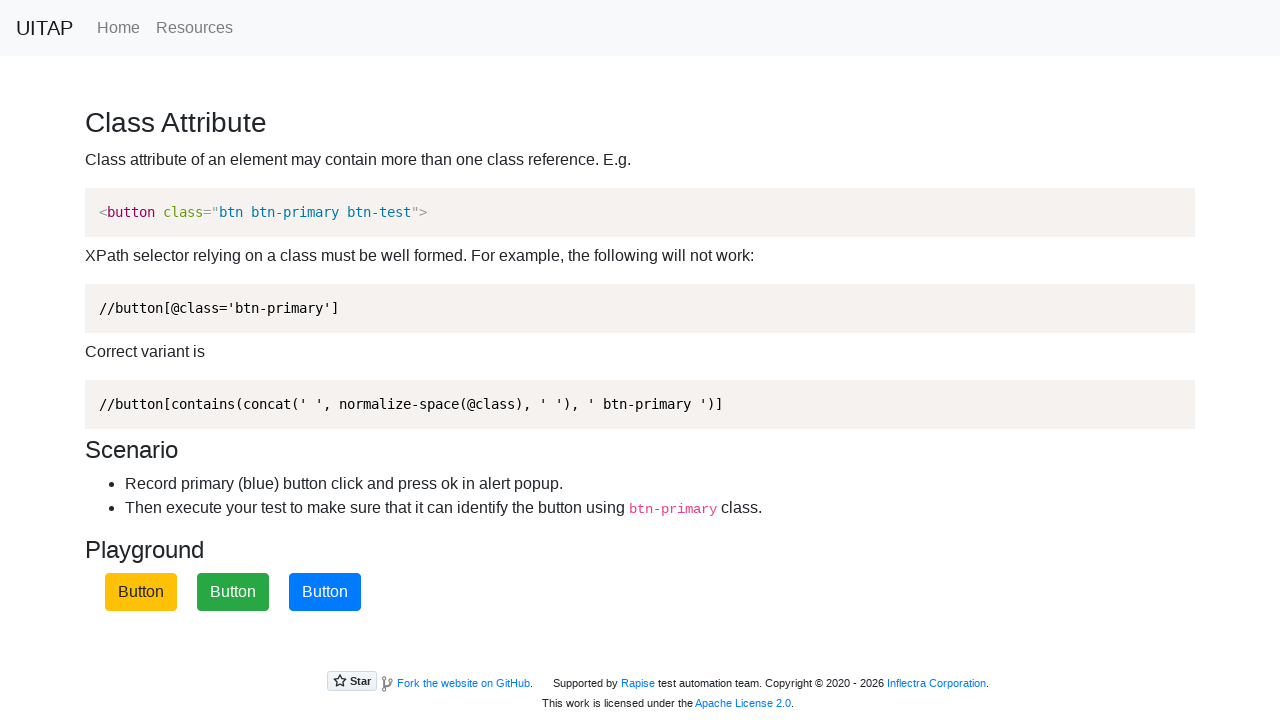

Clicked primary button with dynamic class attributes (iteration 1) at (325, 592) on button.btn-primary
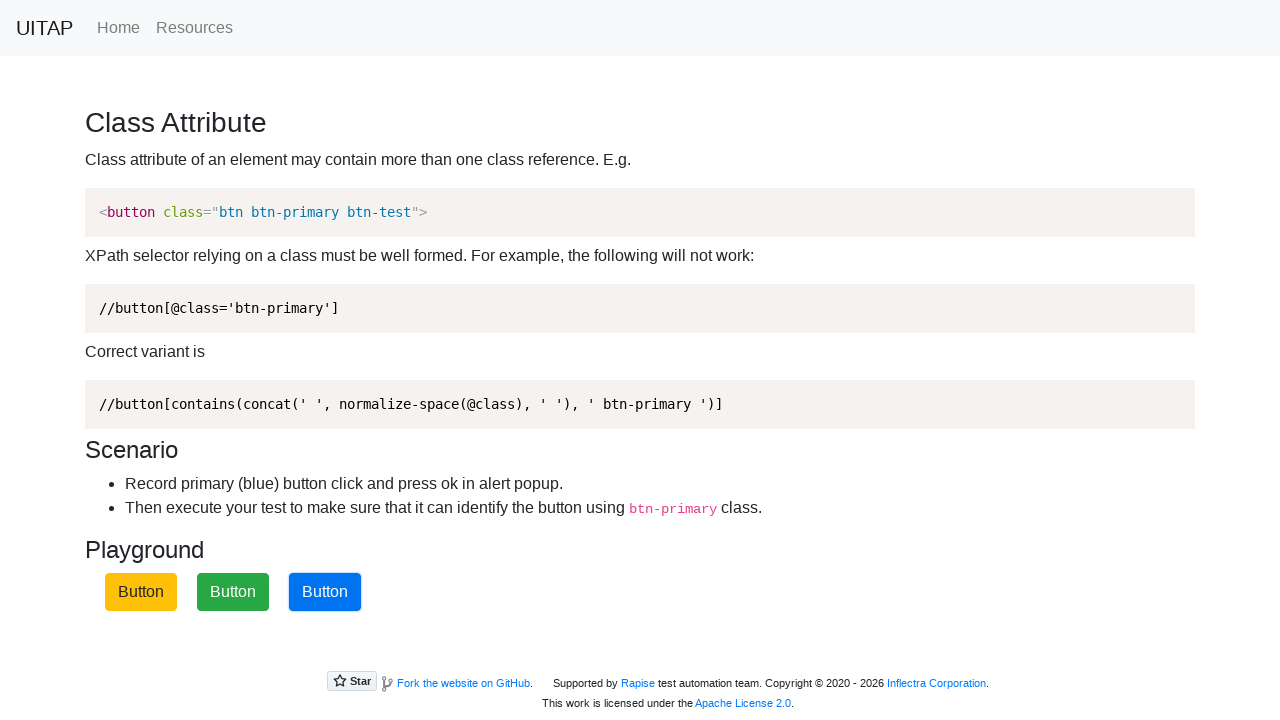

Set up dialog handler to accept alert
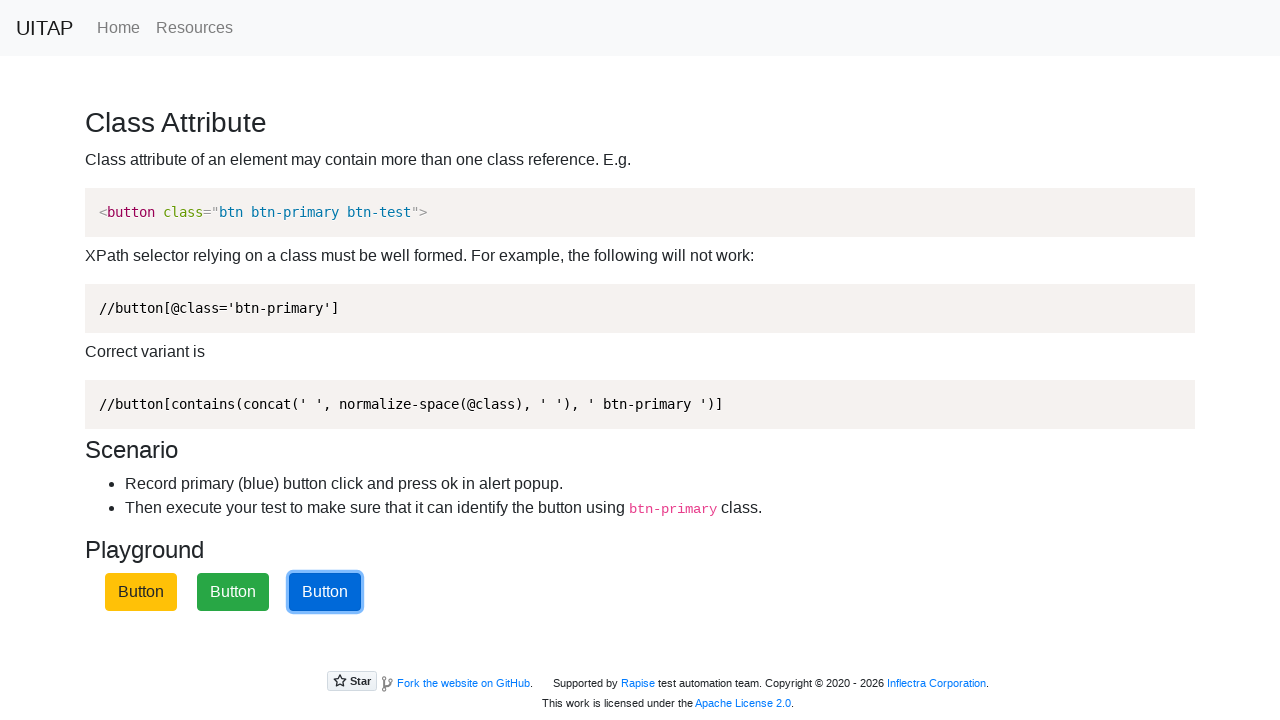

Refreshed page after alert handling (iteration 1)
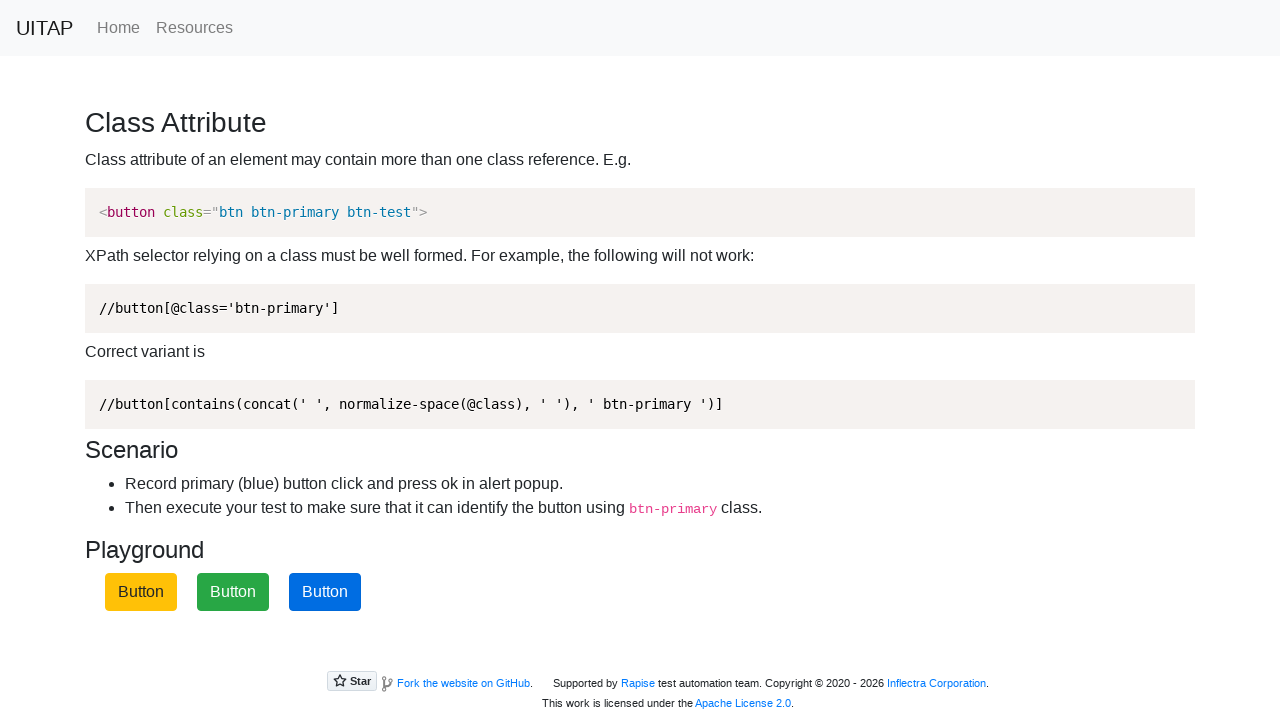

Clicked primary button with dynamic class attributes (iteration 2) at (325, 592) on button.btn-primary
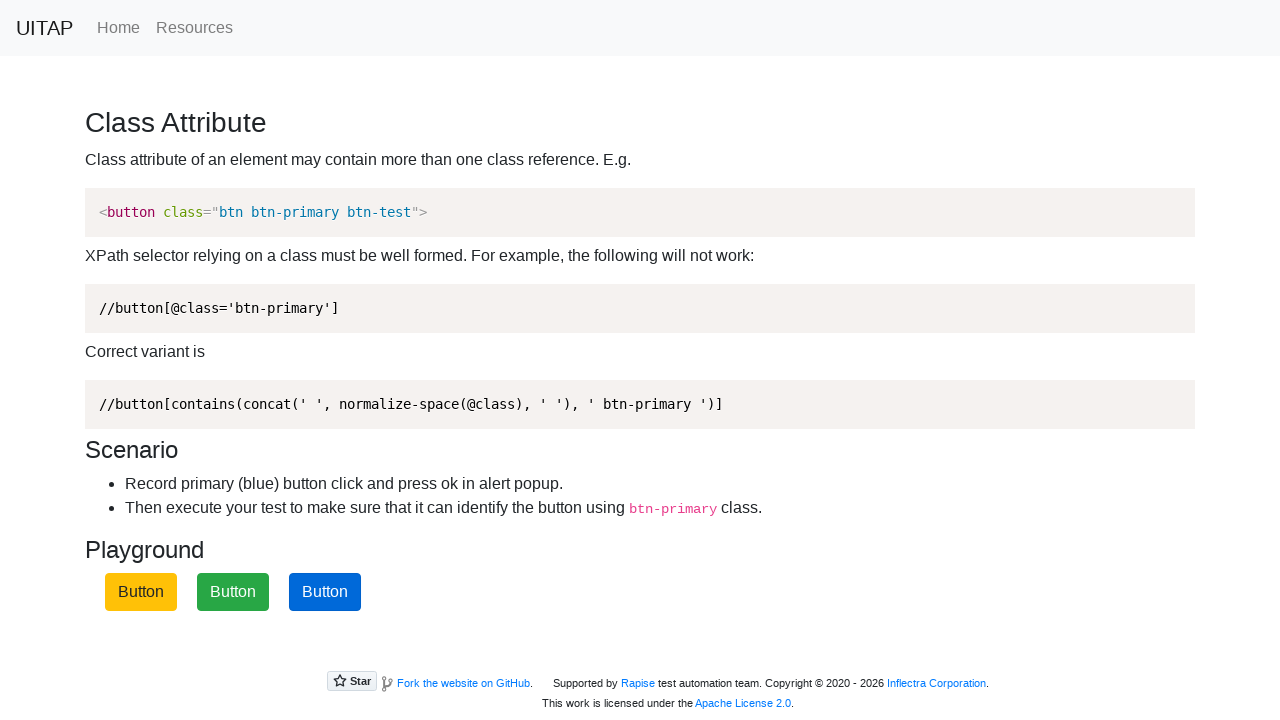

Set up dialog handler to accept alert
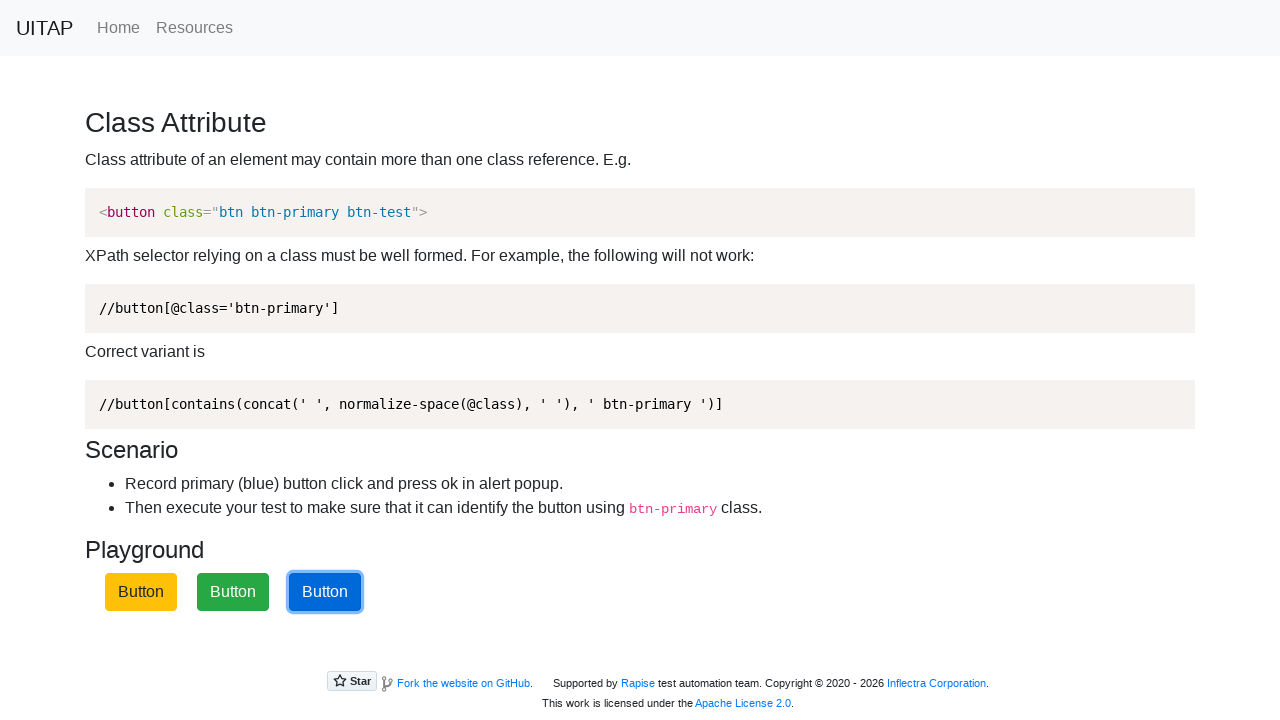

Refreshed page after alert handling (iteration 2)
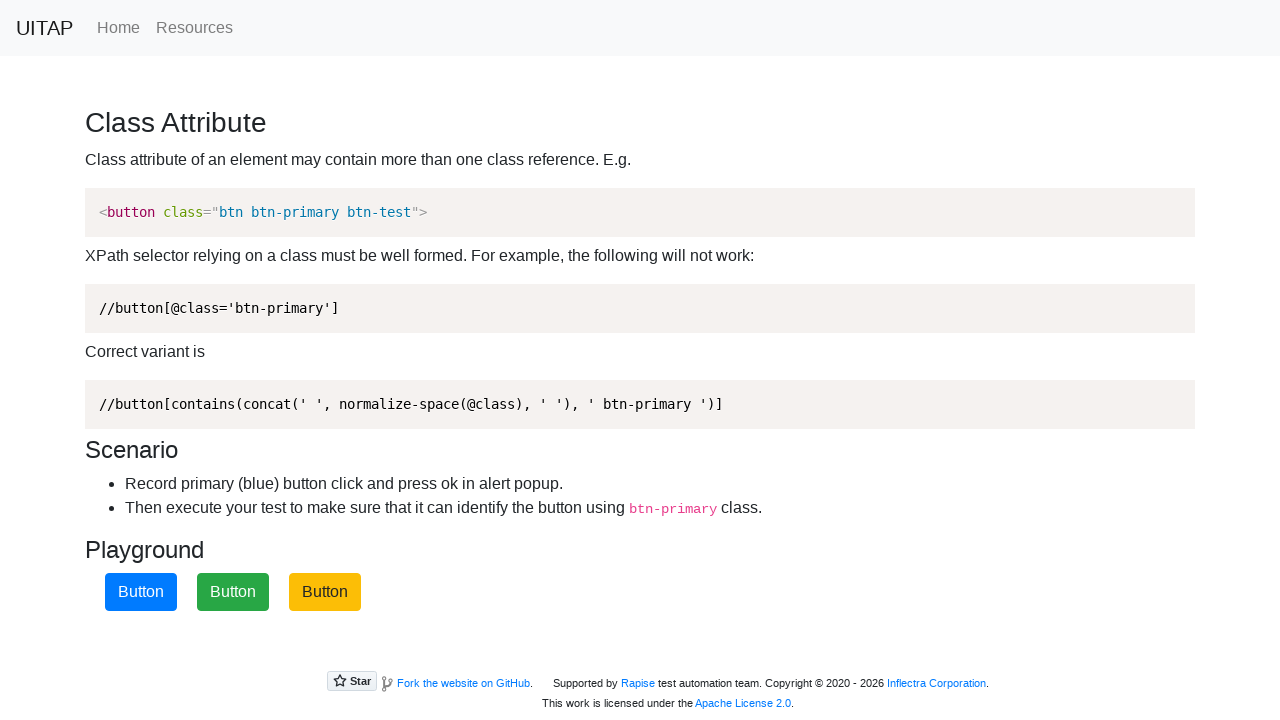

Clicked primary button with dynamic class attributes (iteration 3) at (141, 592) on button.btn-primary
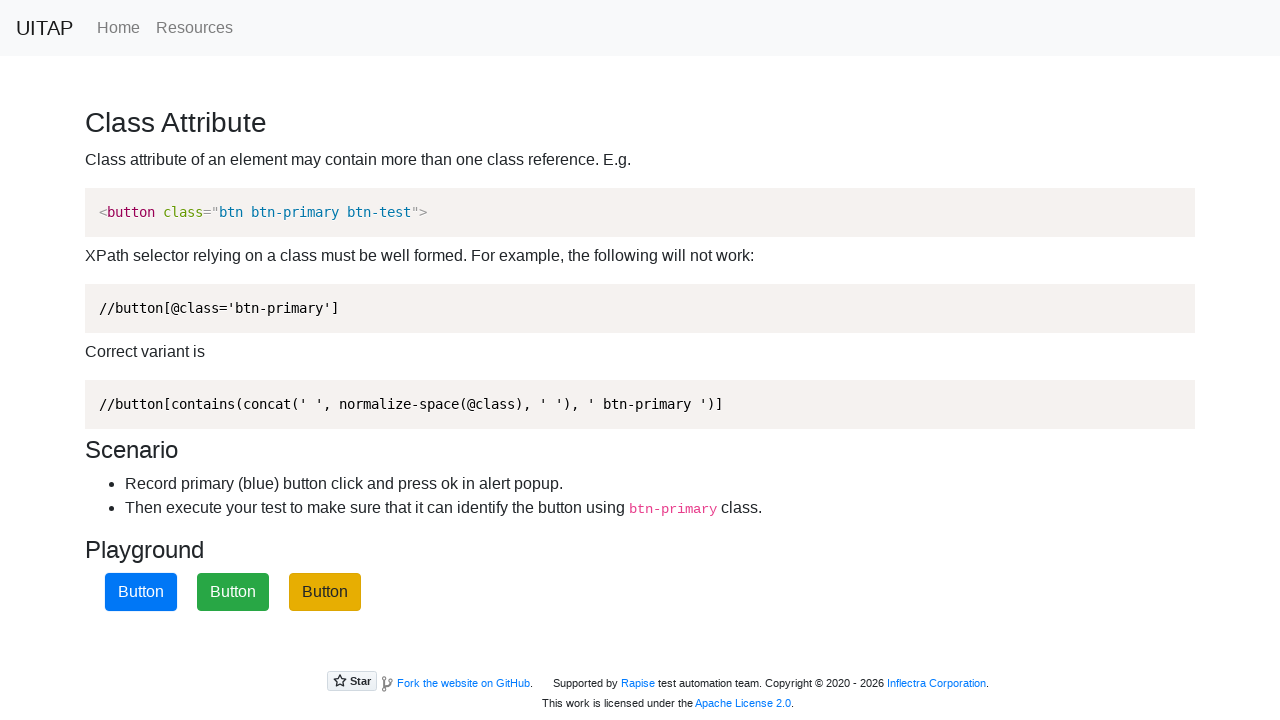

Set up dialog handler to accept alert
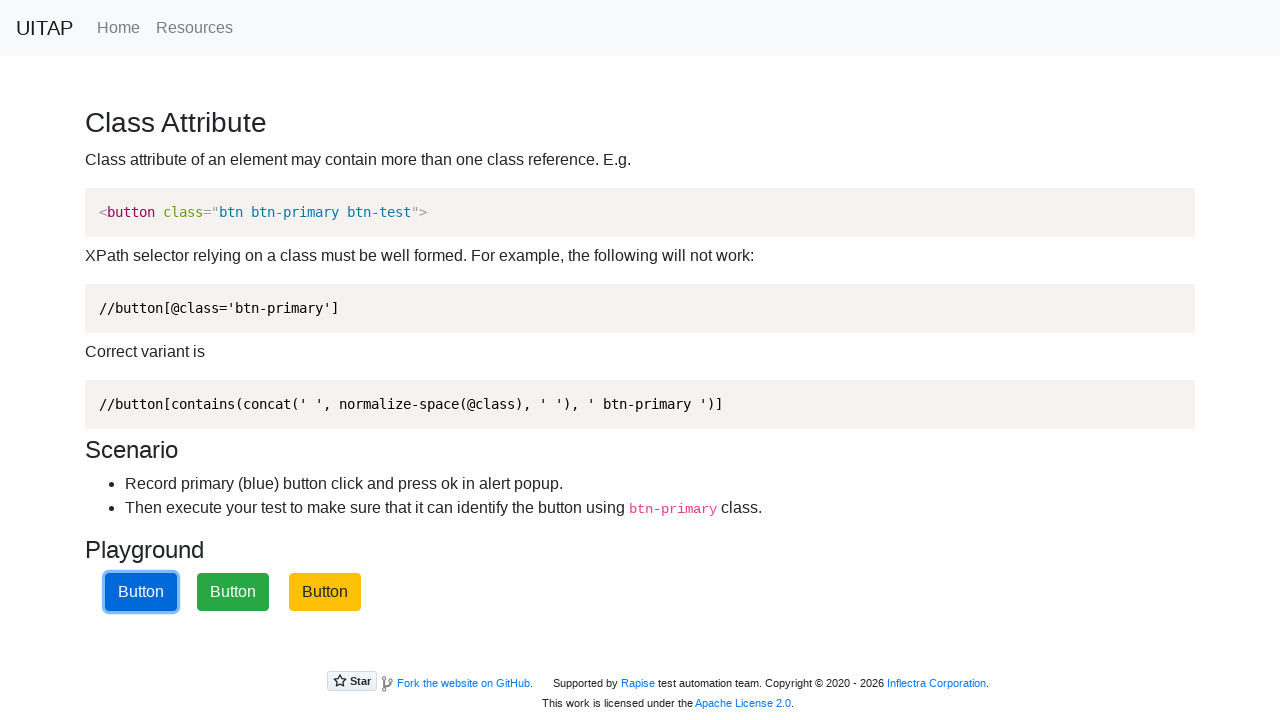

Refreshed page after alert handling (iteration 3)
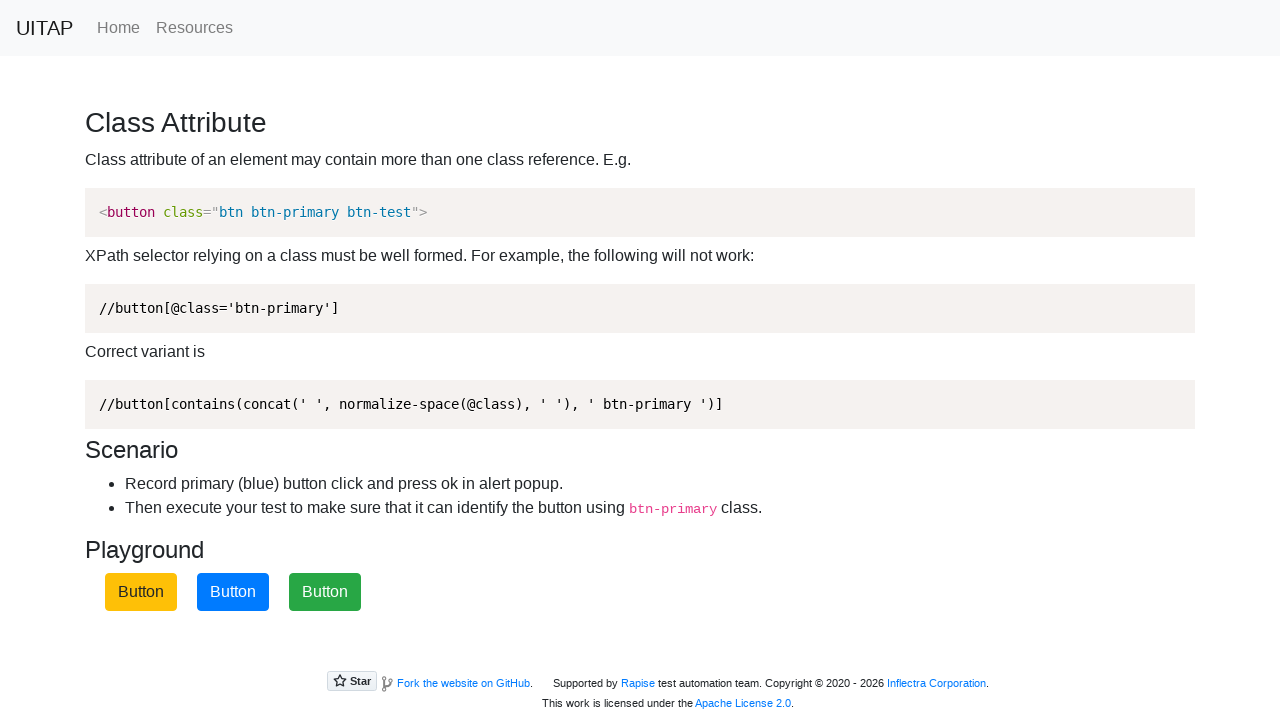

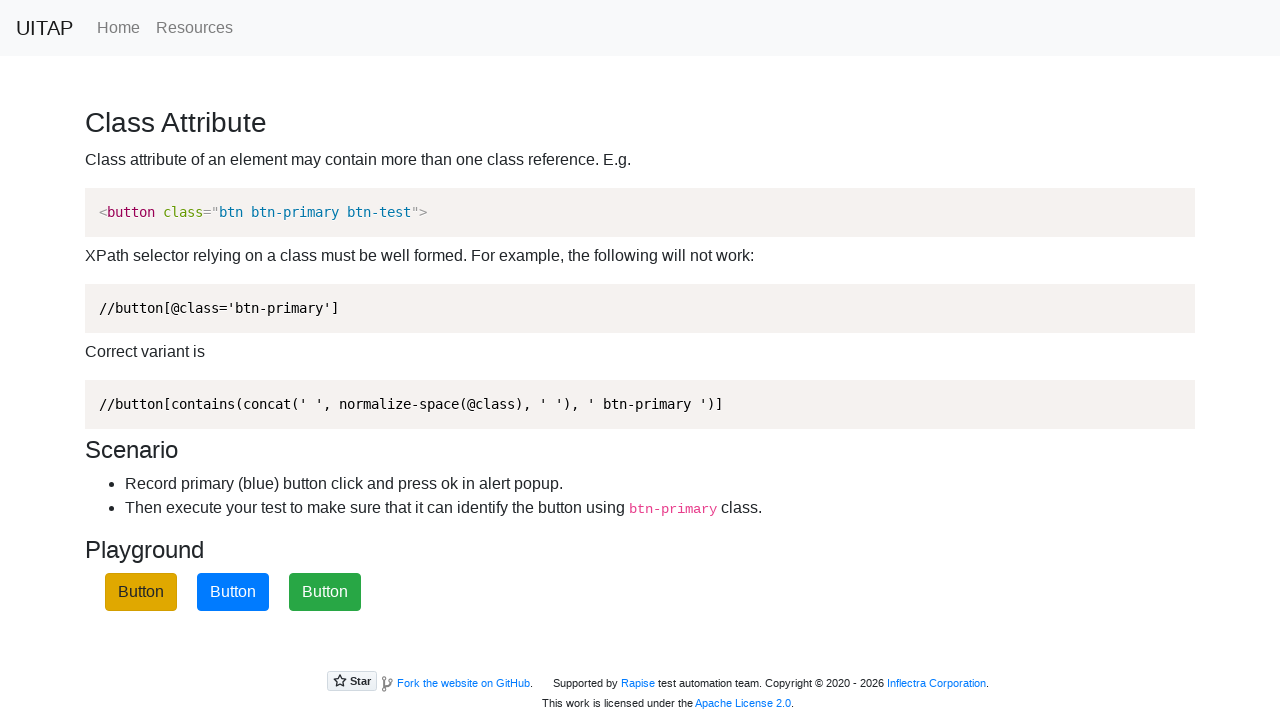